Tests toggle switch functionality on W3Schools by clicking a CSS toggle switch twice to toggle it on and off

Starting URL: https://www.w3schools.com/howto/howto_css_switch.asp

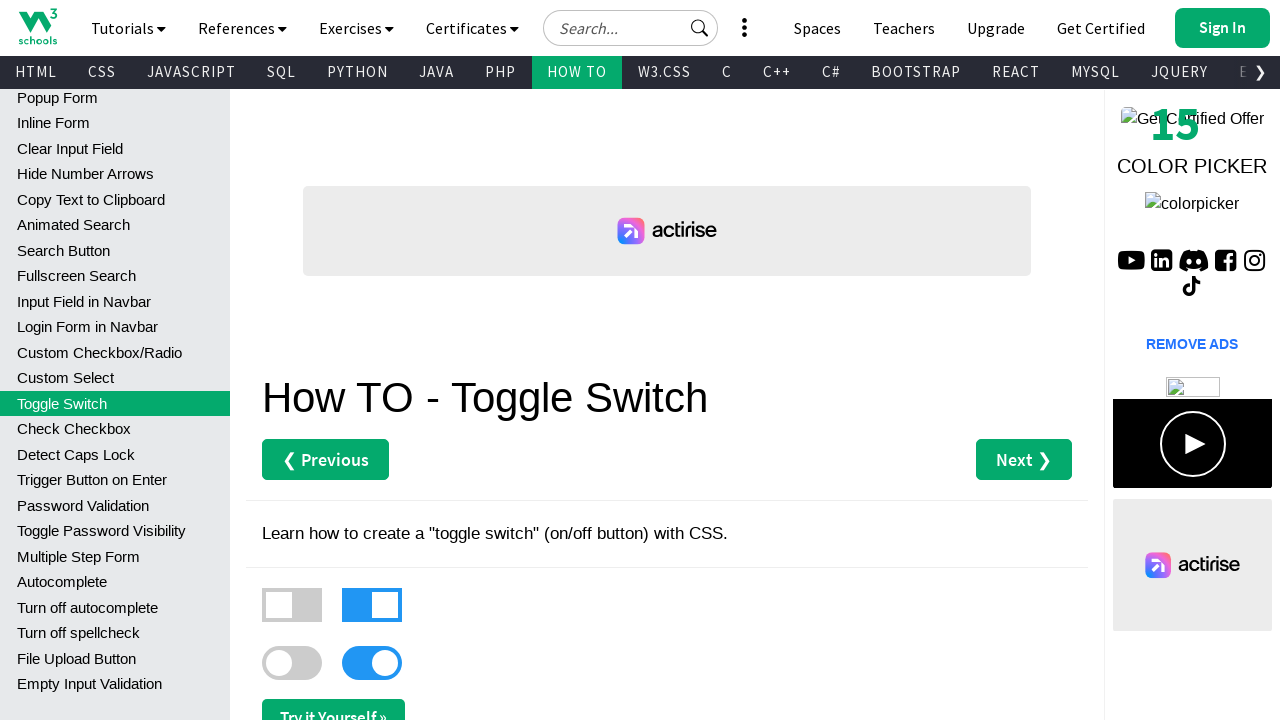

Waited for page to load with networkidle state
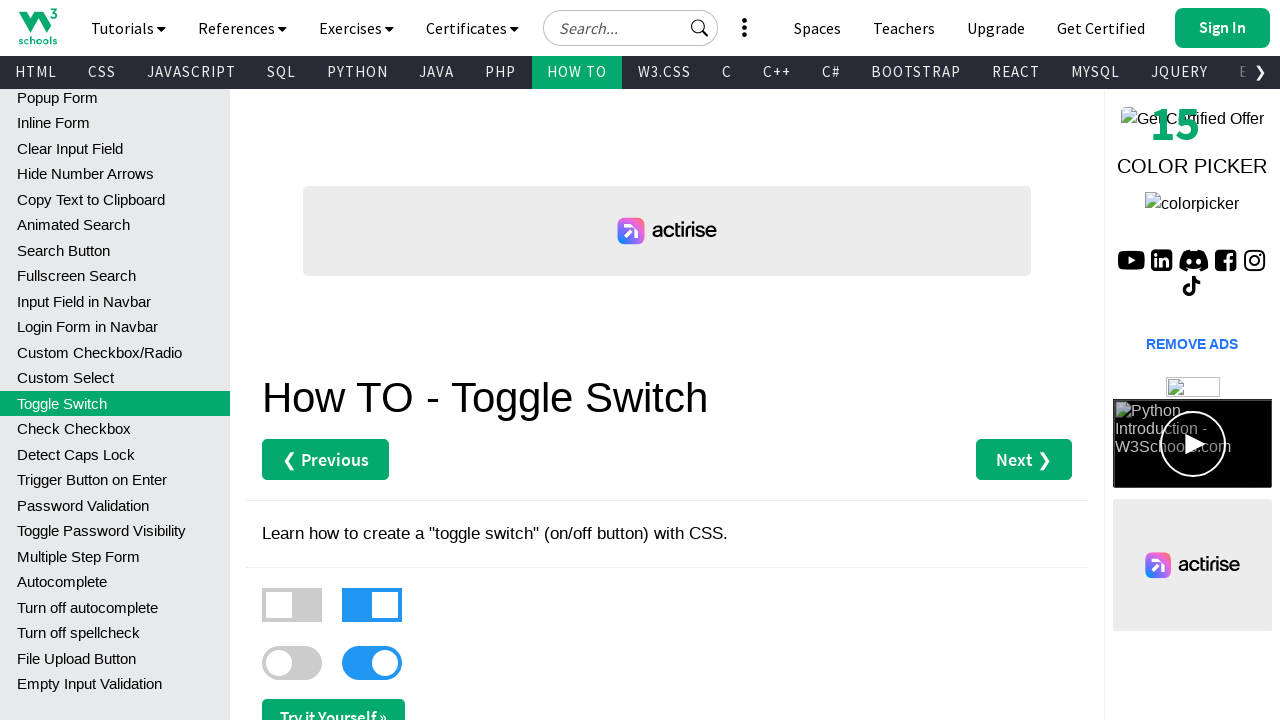

Clicked the CSS toggle switch to turn it on at (292, 663) on xpath=//*[@id='main']/label[3]/div
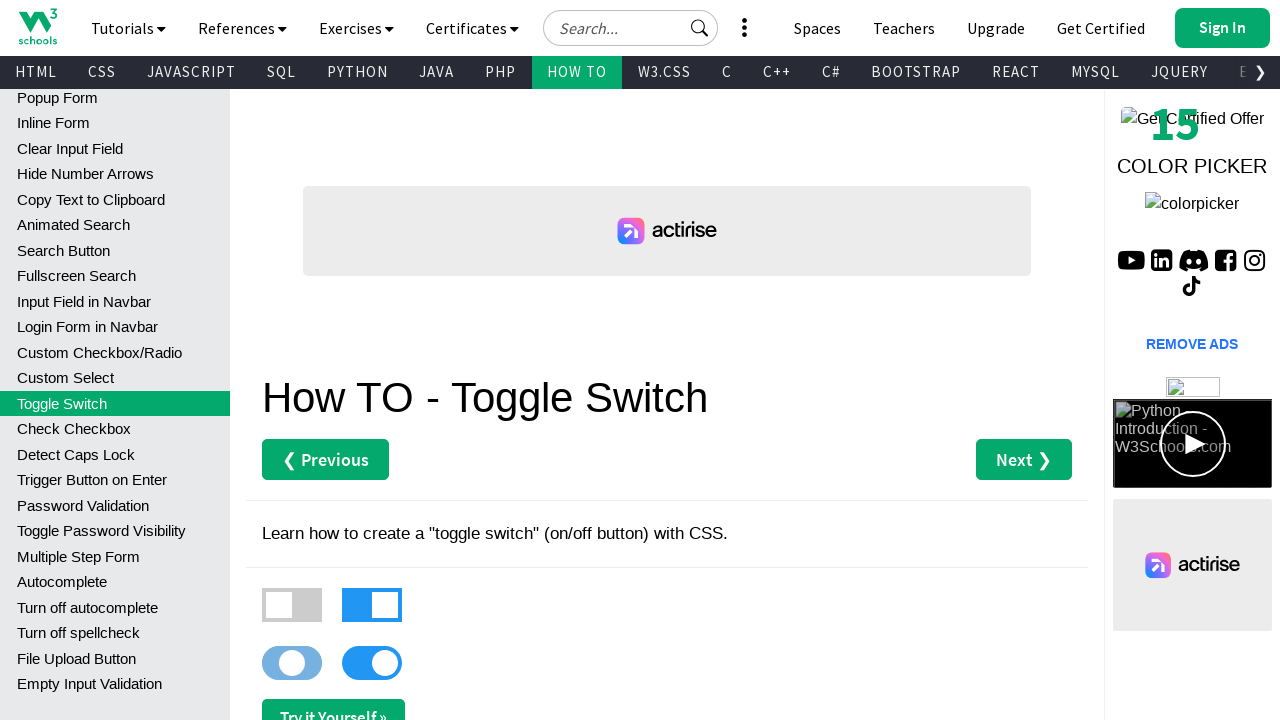

Waited 1 second for toggle animation to complete
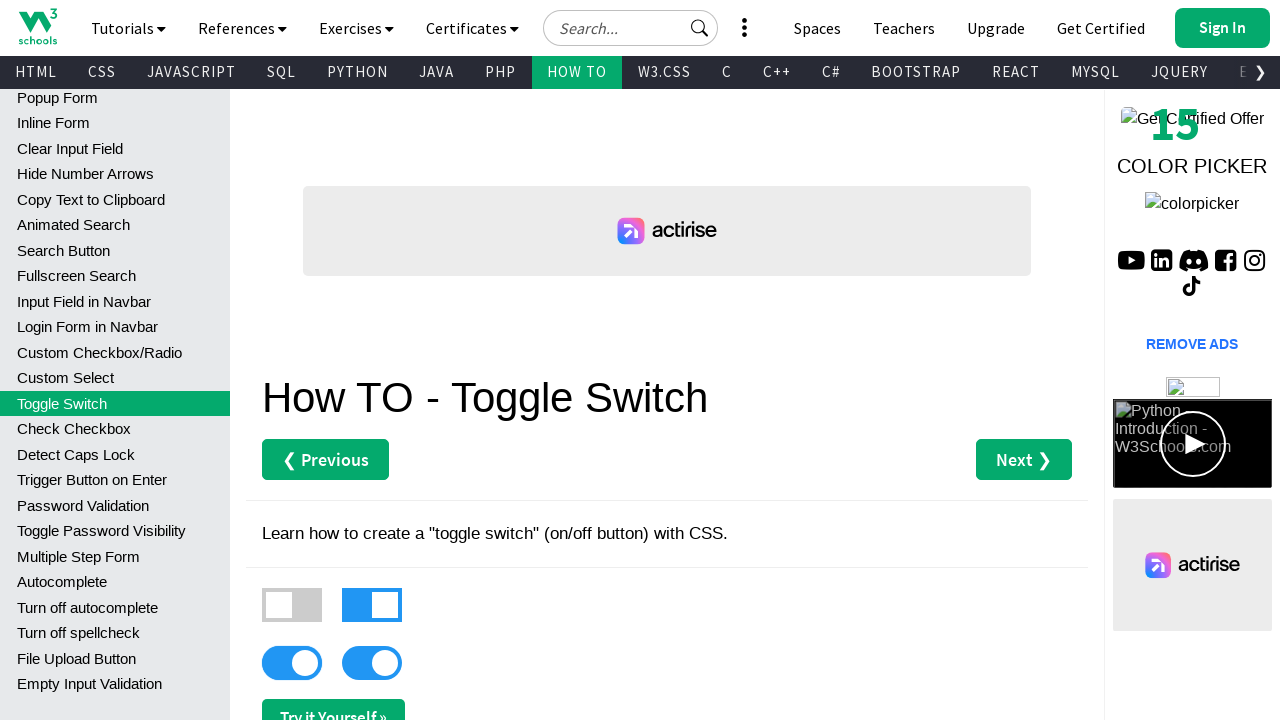

Clicked the CSS toggle switch again to turn it off at (292, 663) on xpath=//*[@id='main']/label[3]/div
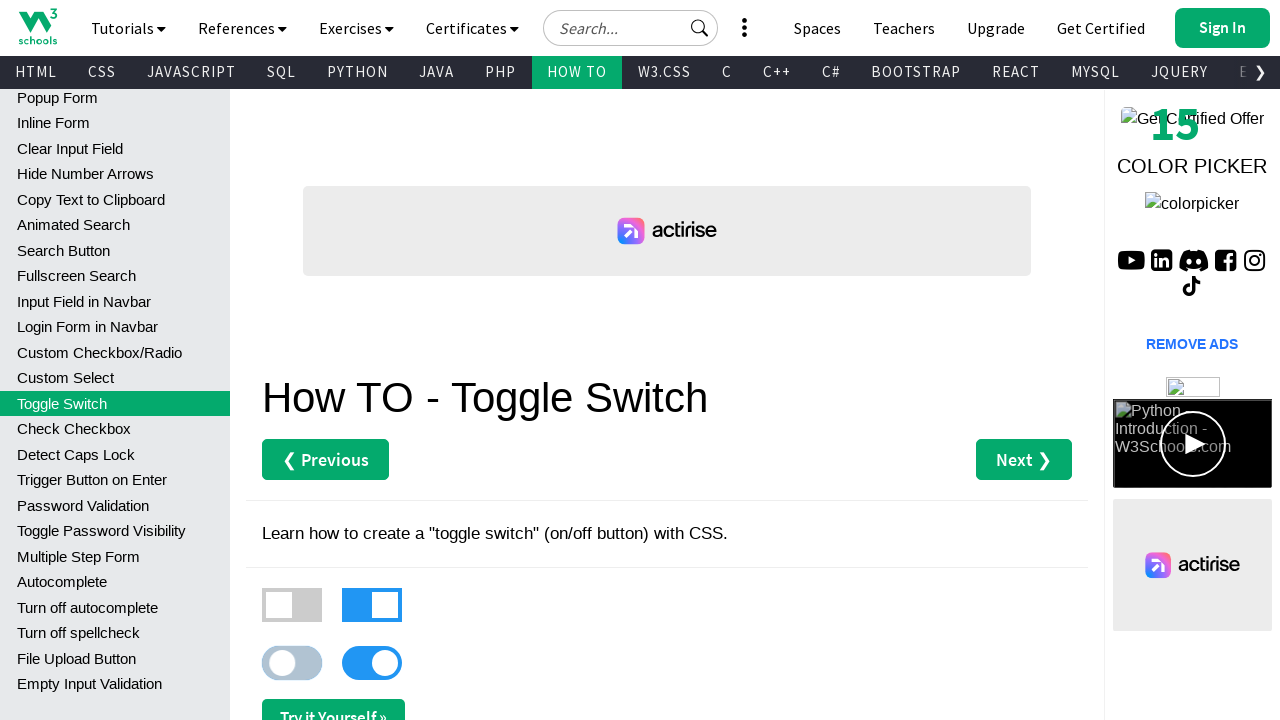

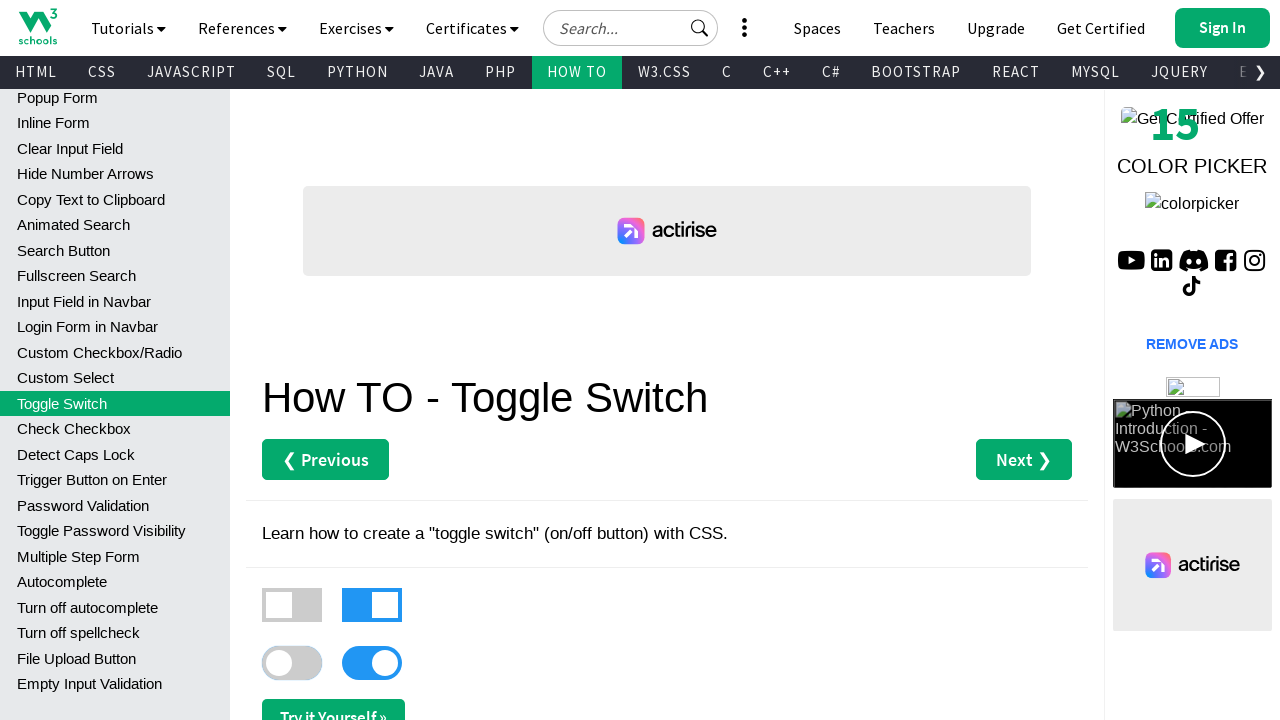